Tests various alert dialog interactions including prompt, confirm, and alert boxes

Starting URL: https://www.byhy.net/cdn2/files/selenium/test4.html

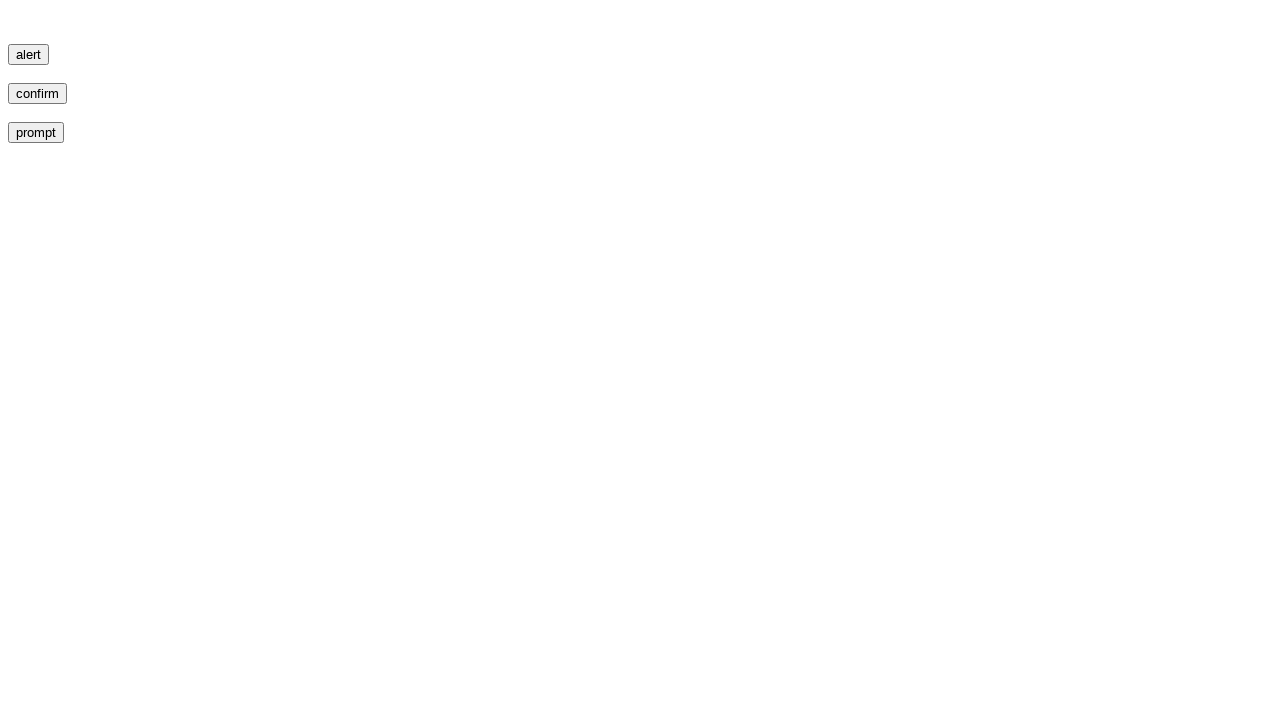

Clicked button #b3 to trigger prompt dialog at (36, 132) on #b3
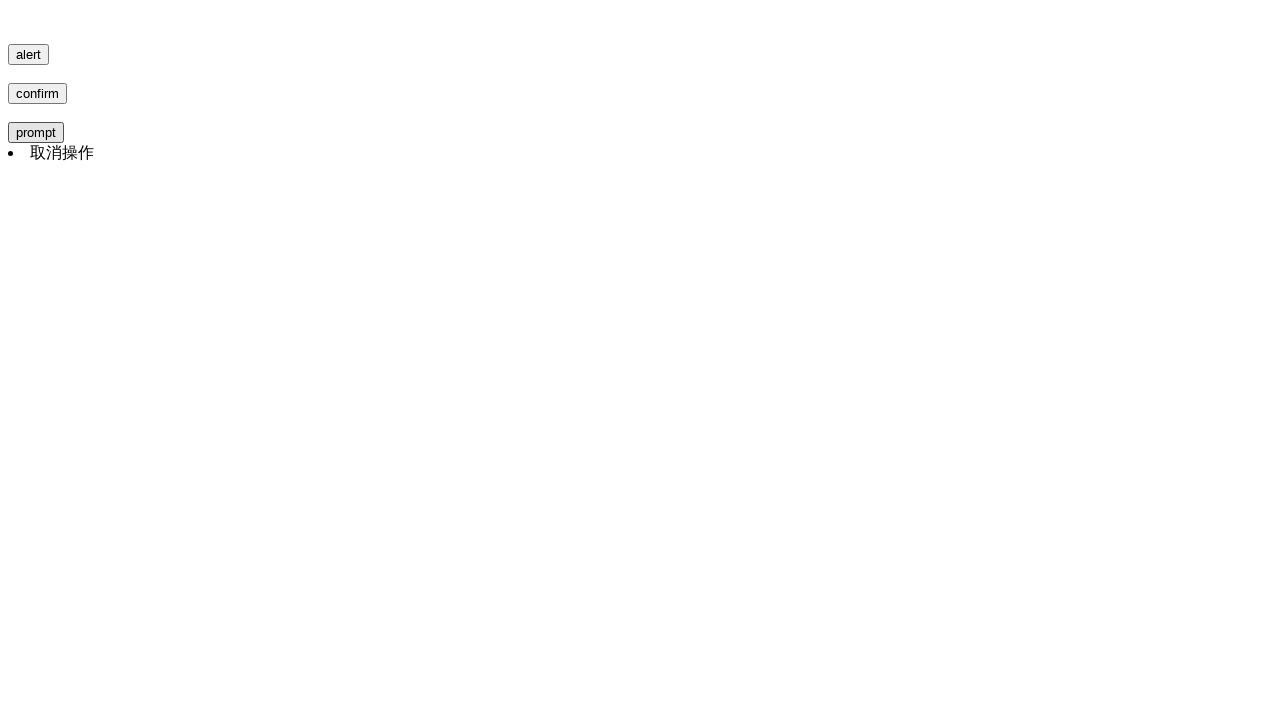

Set up dialog handler to accept prompt with text 'web自动化 - selenium'
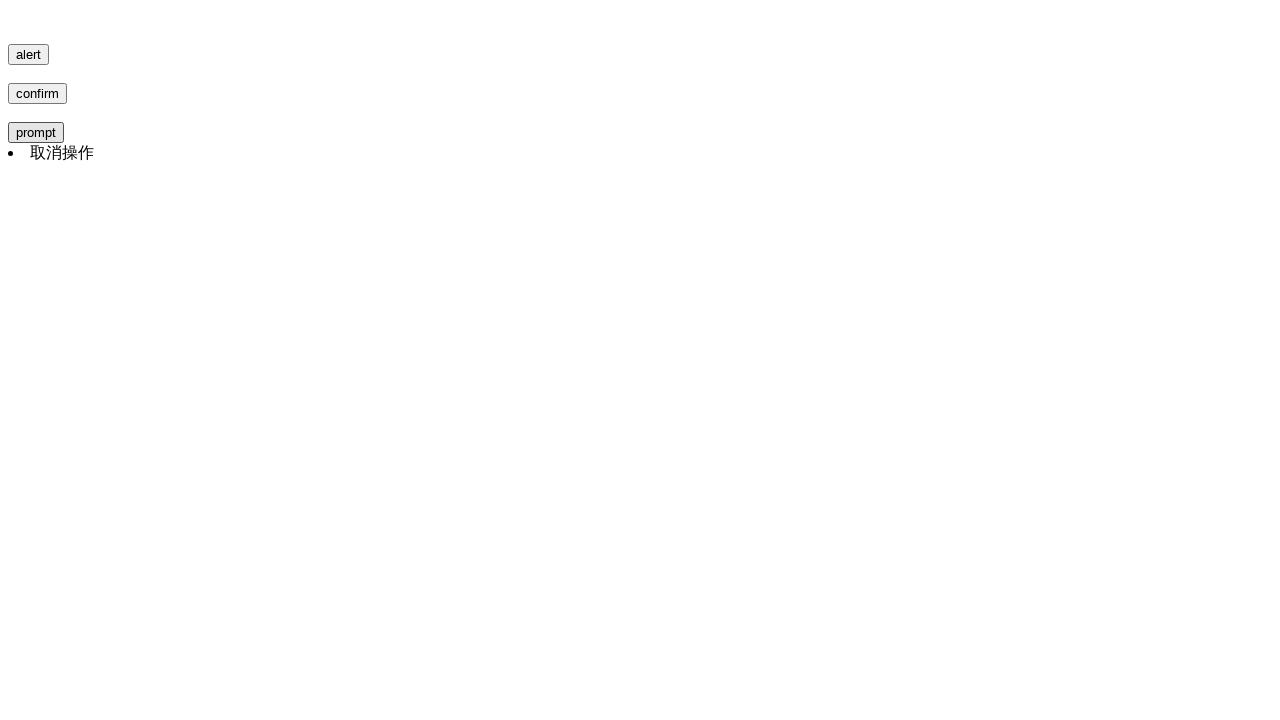

Clicked button #b3 again to trigger prompt dialog with text input at (36, 132) on #b3
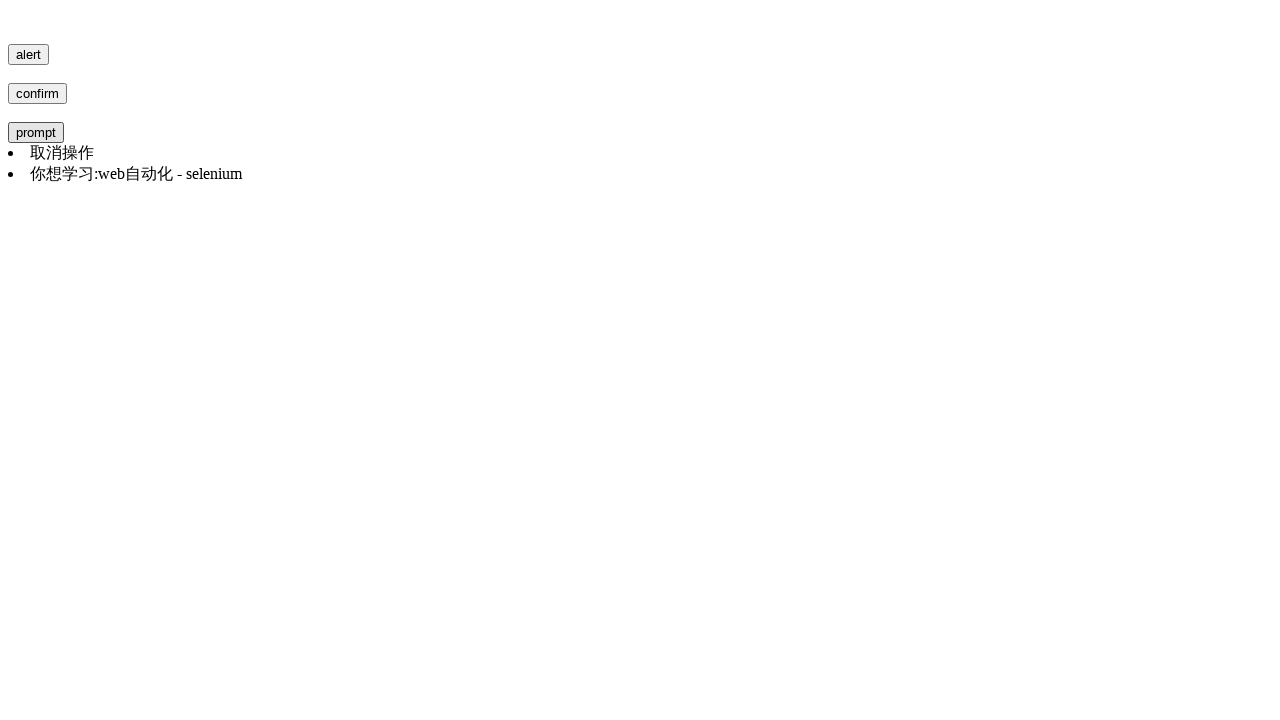

Clicked button #b3 to trigger another prompt dialog at (36, 132) on #b3
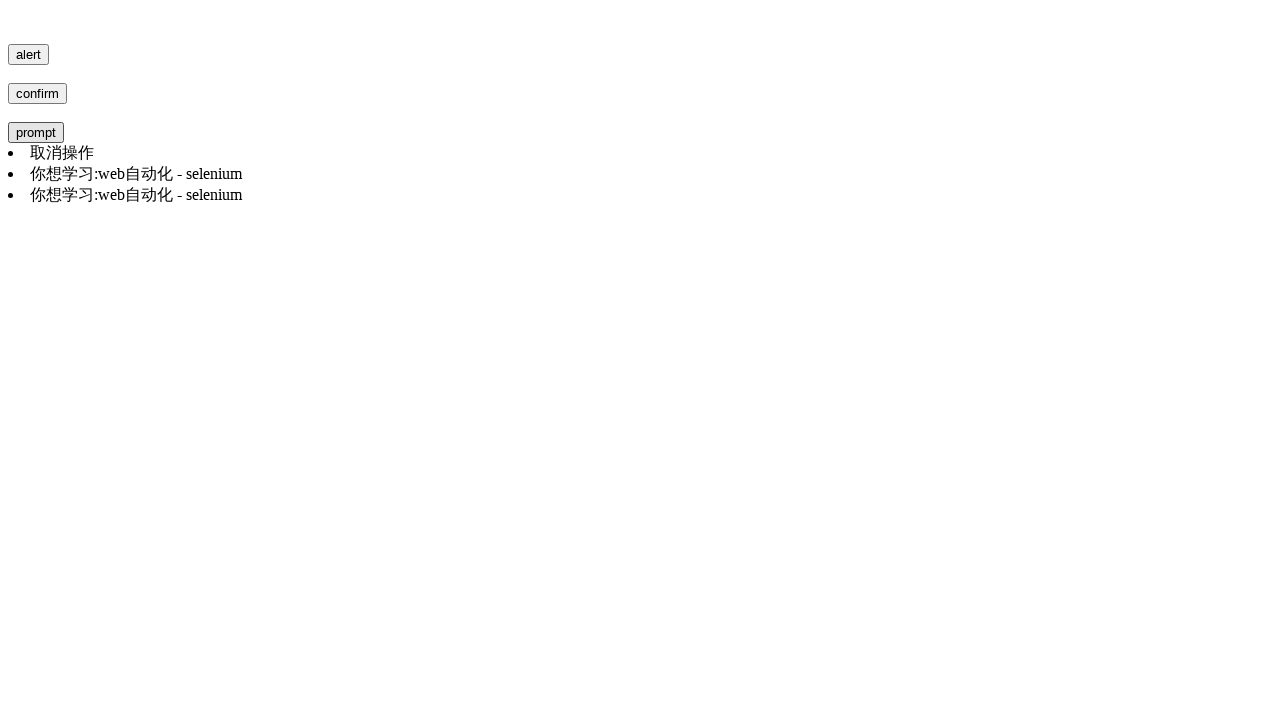

Set up dialog handler to dismiss the prompt dialog
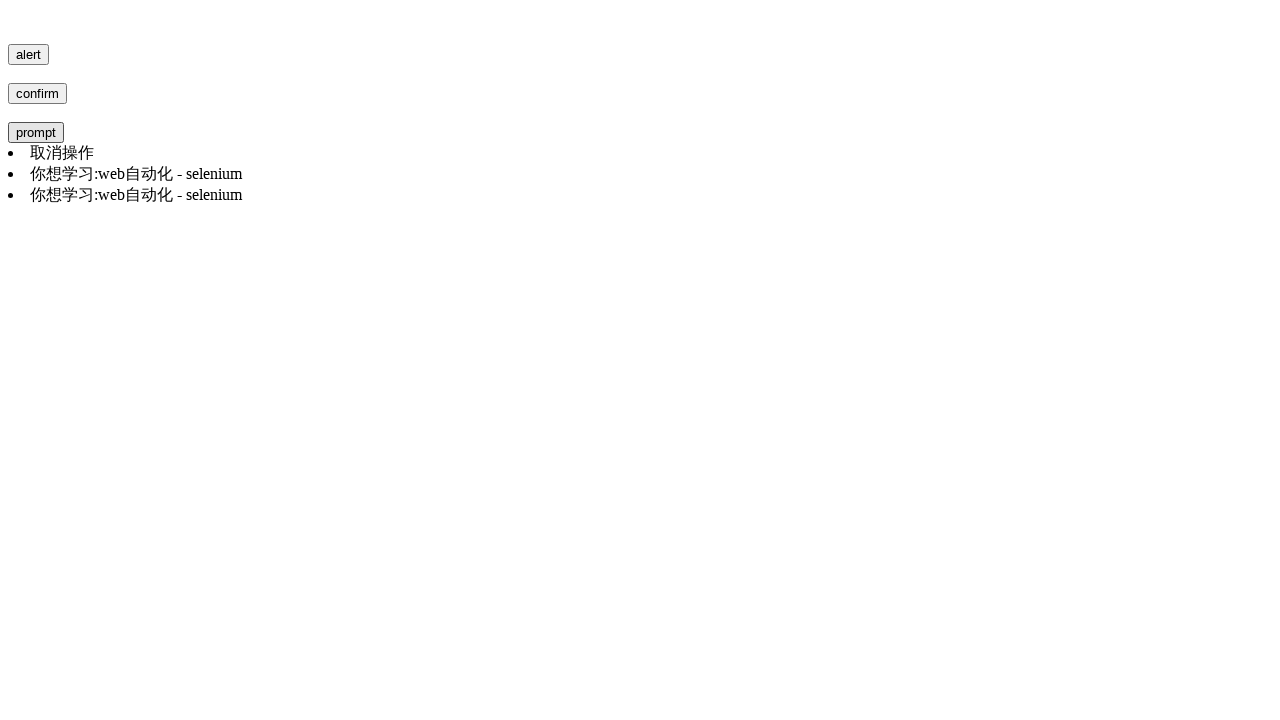

Clicked button #b3 again to trigger prompt dialog that will be dismissed at (36, 132) on #b3
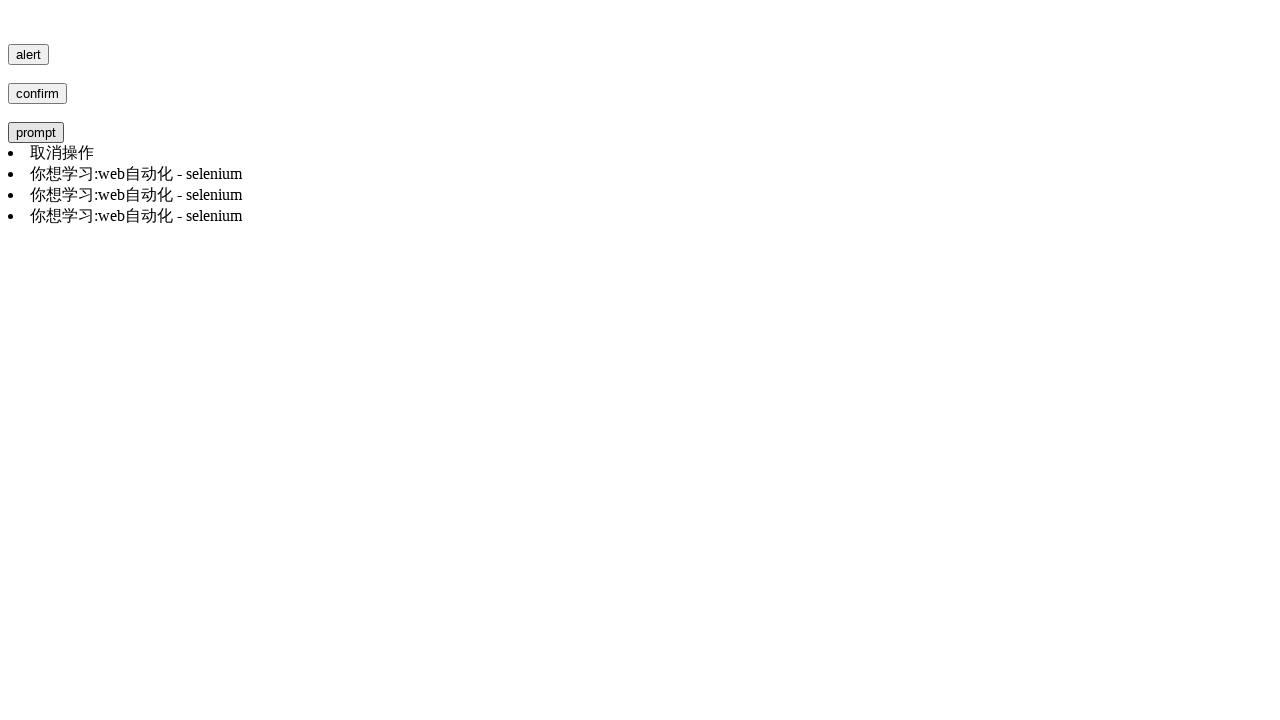

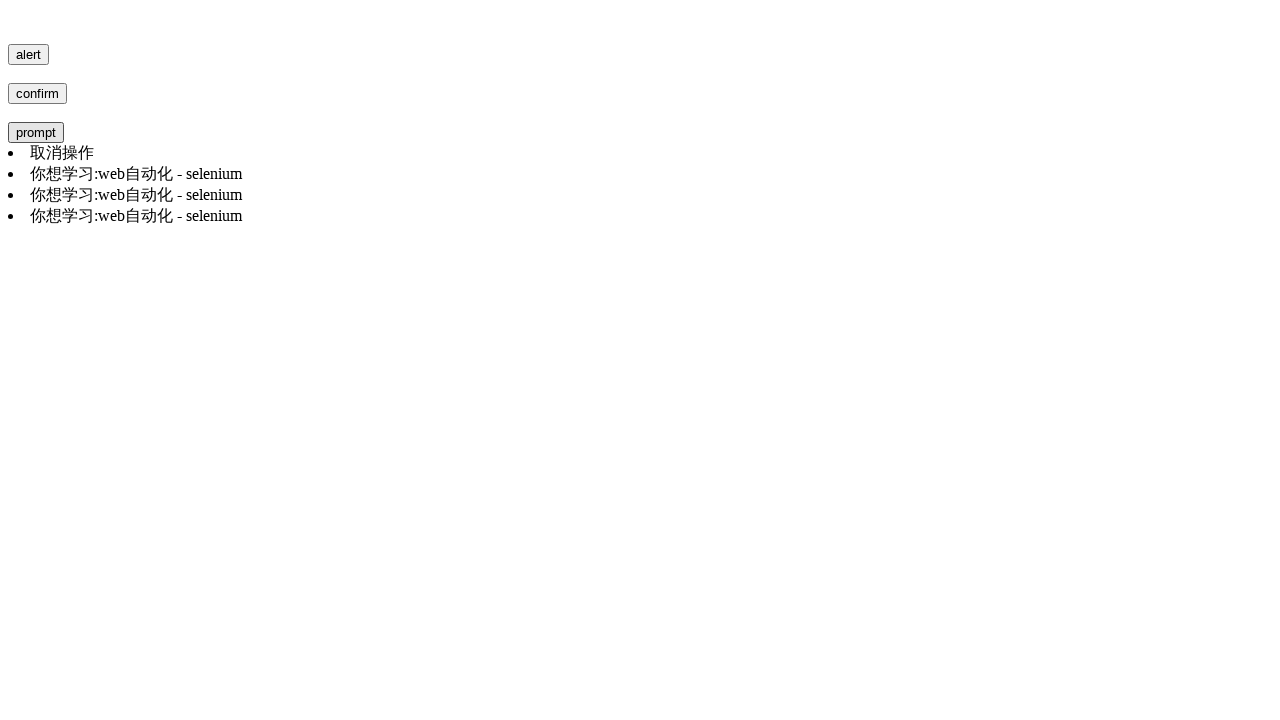